Tests form interaction on a practice page by clicking an SVG element to reveal input fields, filling in a first name, using JavaScript to enable a disabled last name field, and then filling in the last name.

Starting URL: https://selectorshub.com/xpath-practice-page/

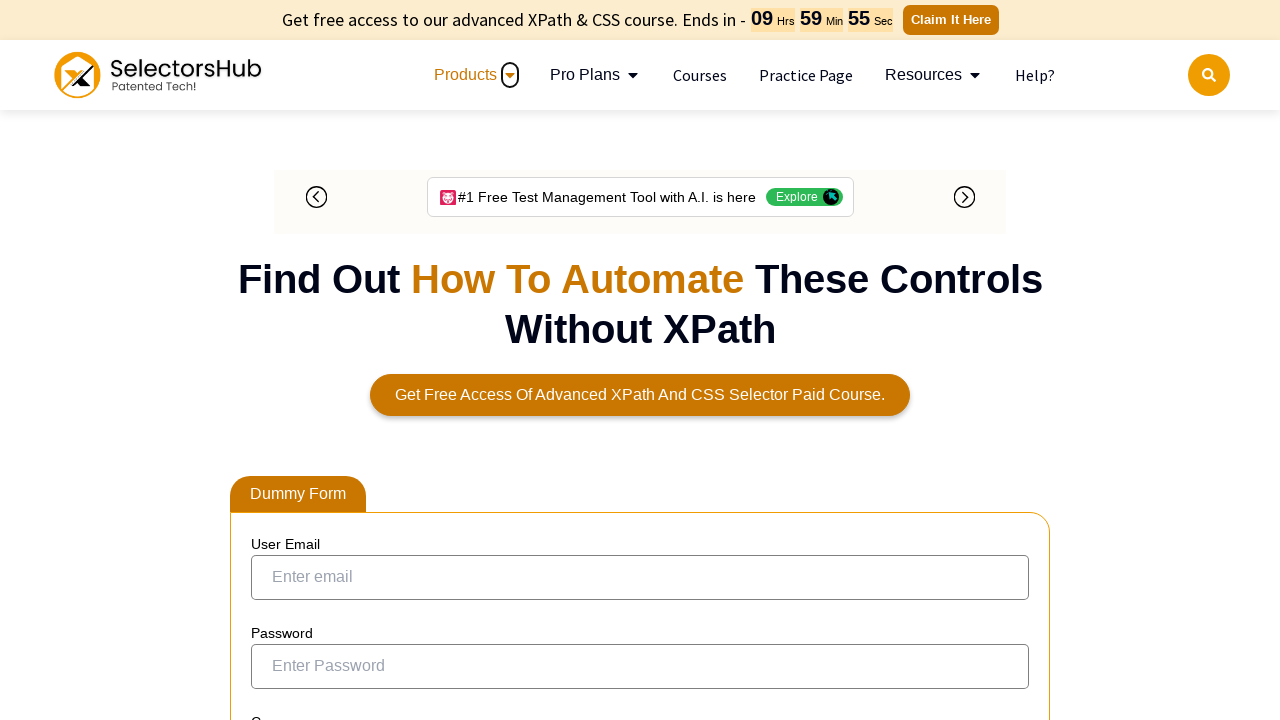

Clicked SVG element to reveal input fields at (446, 361) on xpath=//label[normalize-space()='Can you enter name here through automation']//*
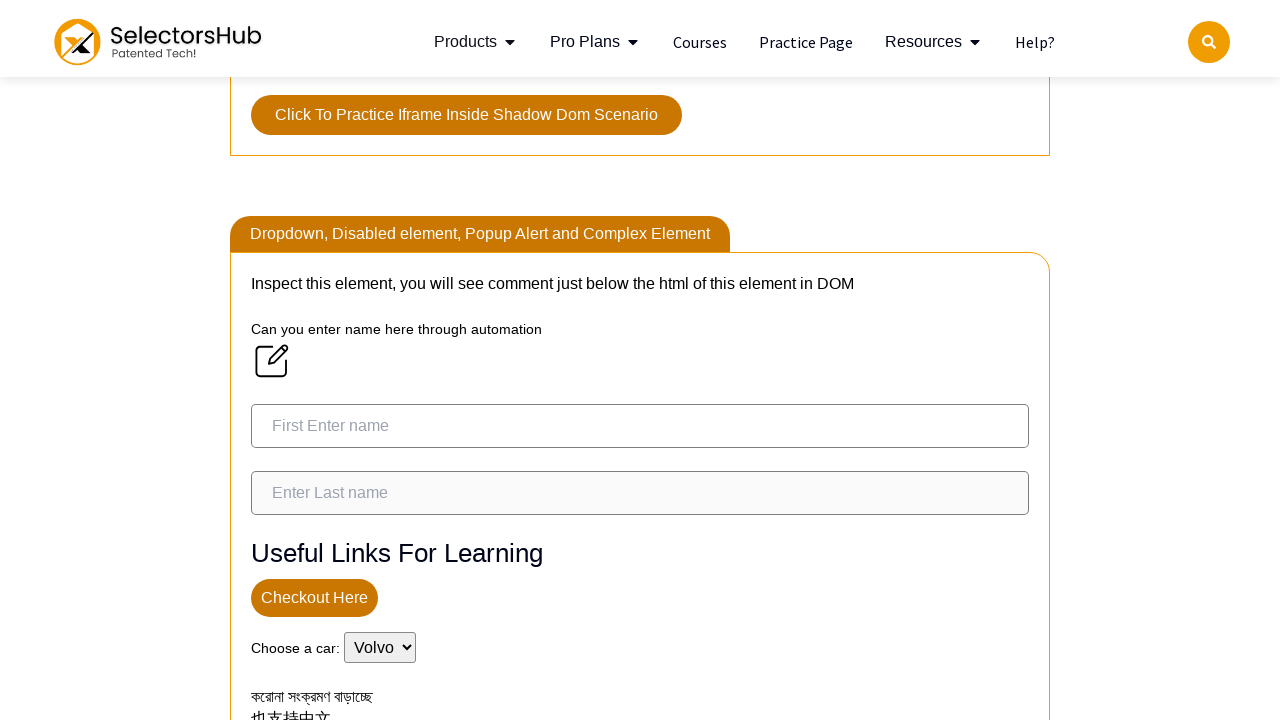

Filled first name field with 'Ajit' on input[placeholder='First Enter name']
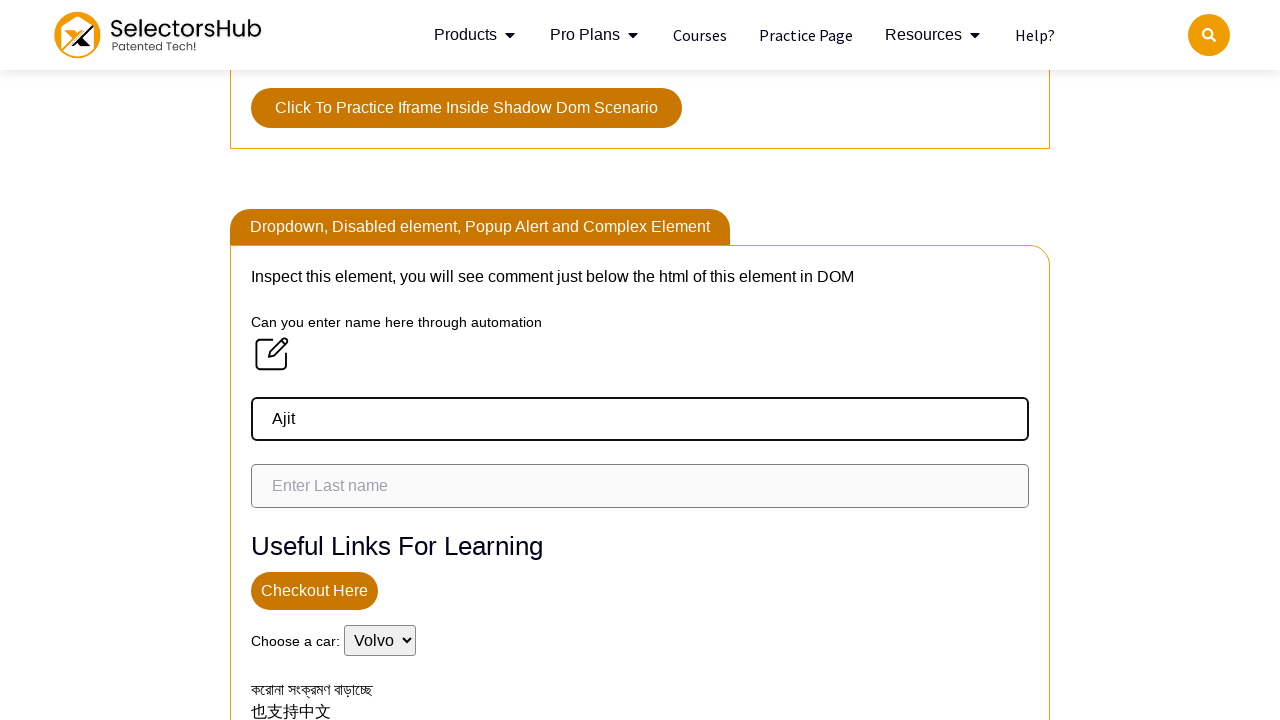

Enabled disabled last name field using JavaScript
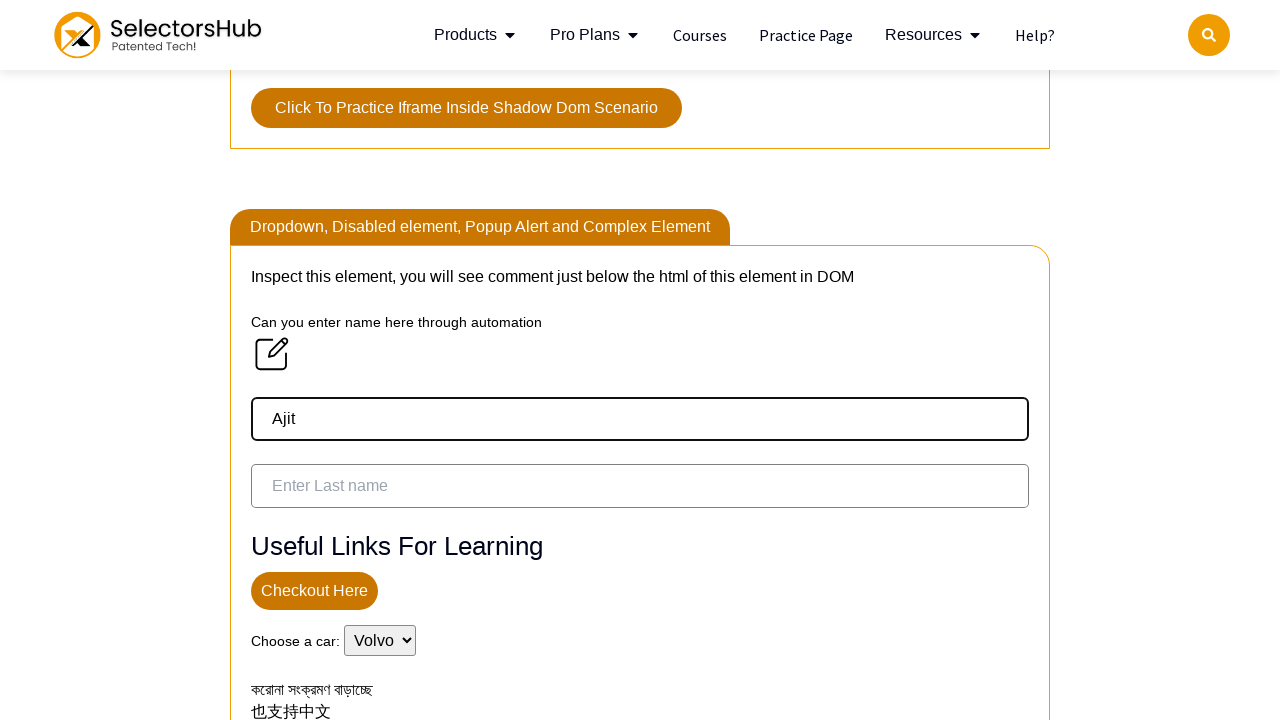

Filled last name field with 'Jaiswal' on input[placeholder='Enter Last name']
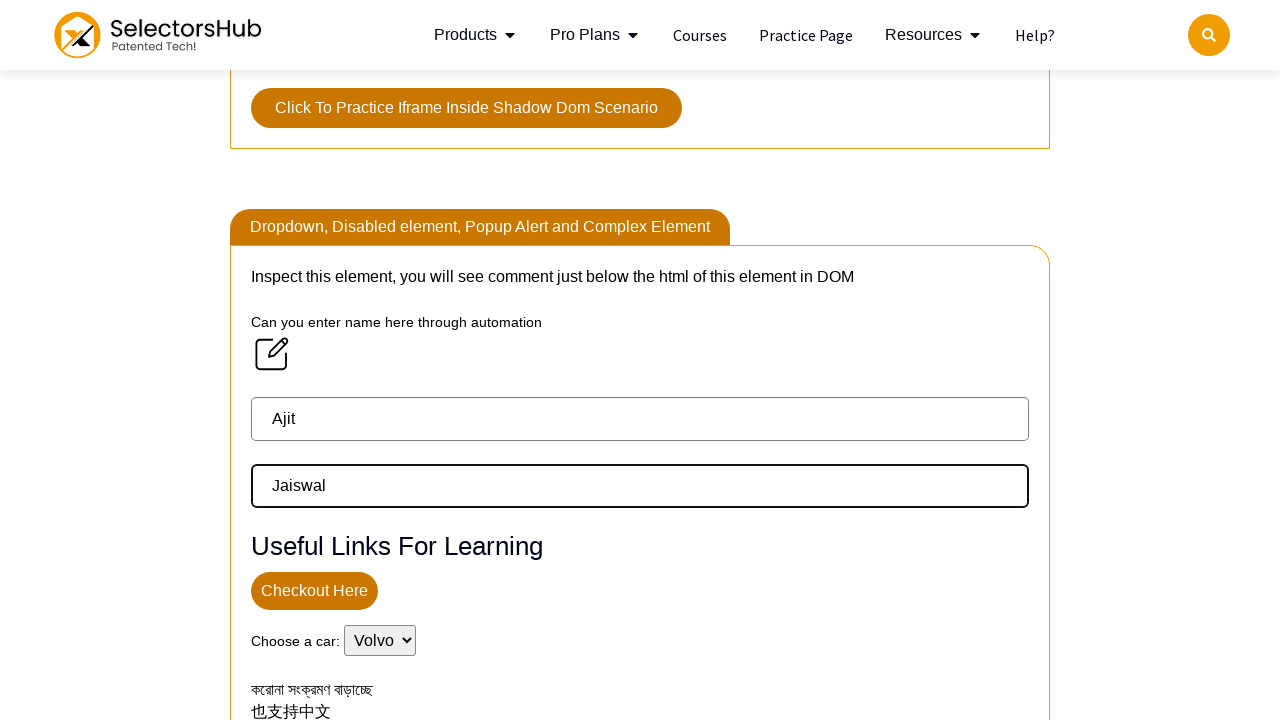

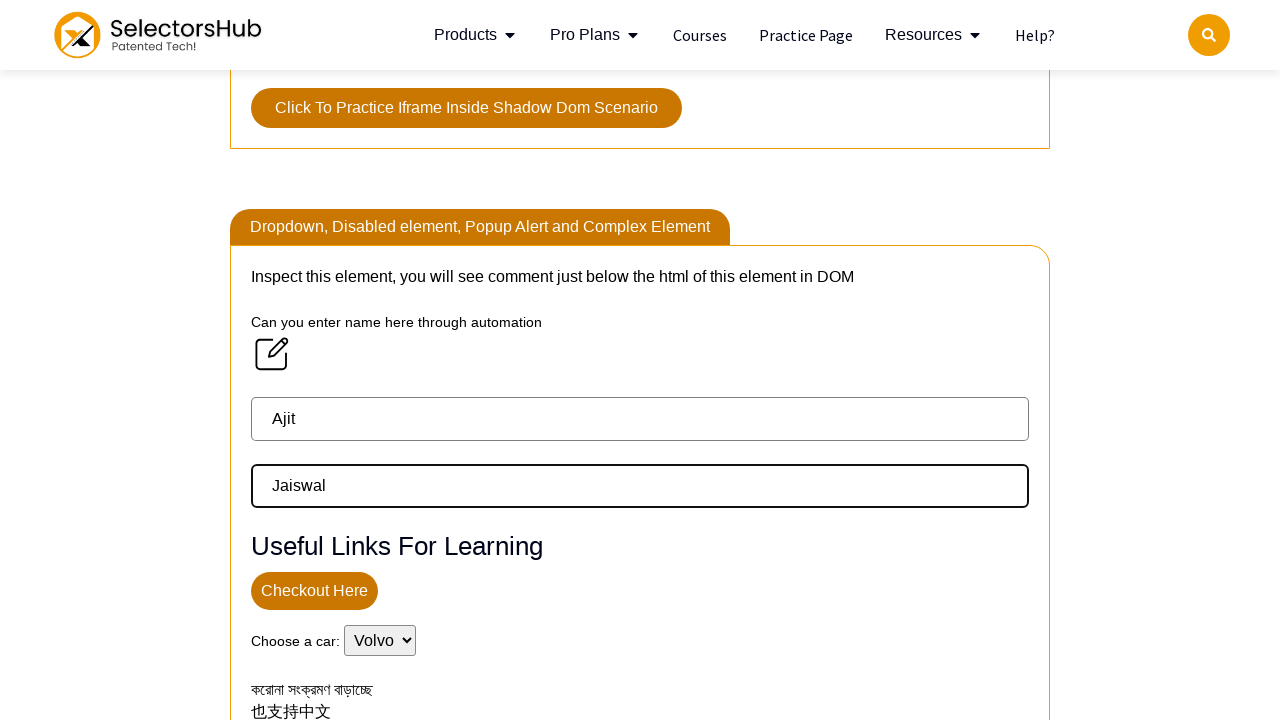